Navigates to a website and manipulates the browser window position using Selenium's window management capabilities

Starting URL: https://vctcpune.com/

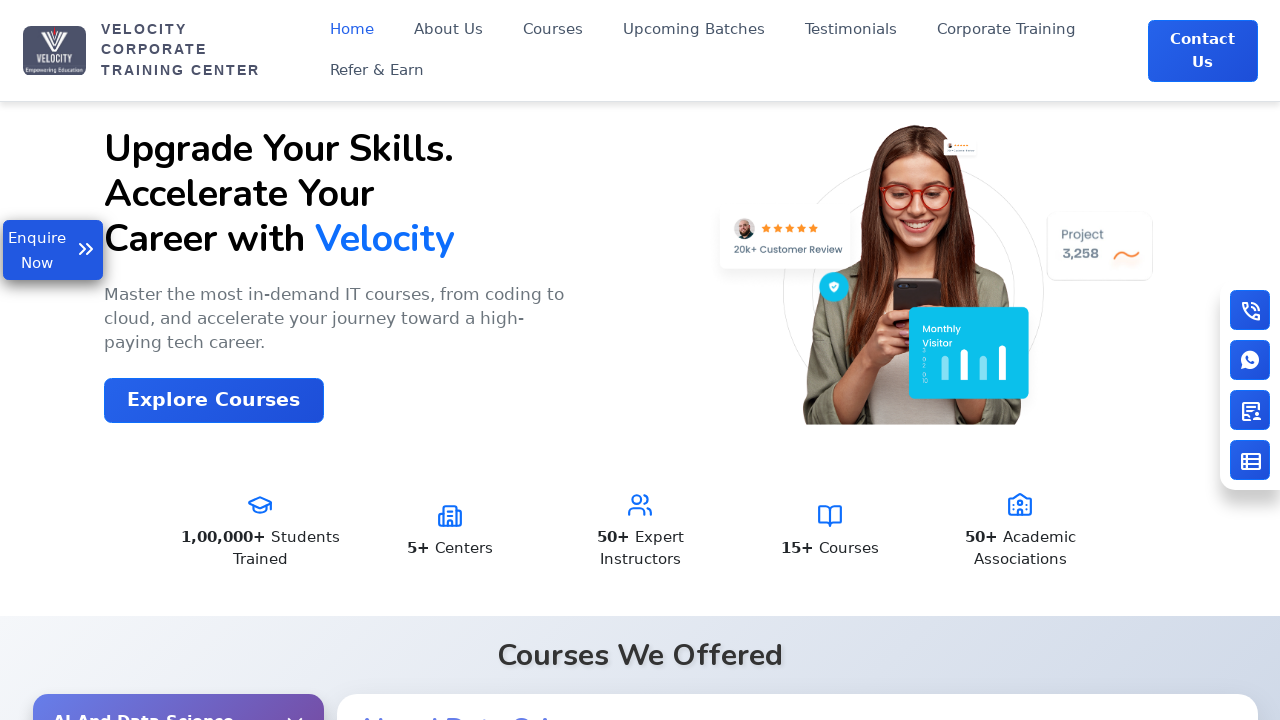

Waited for page DOM content to load on https://vctcpune.com/
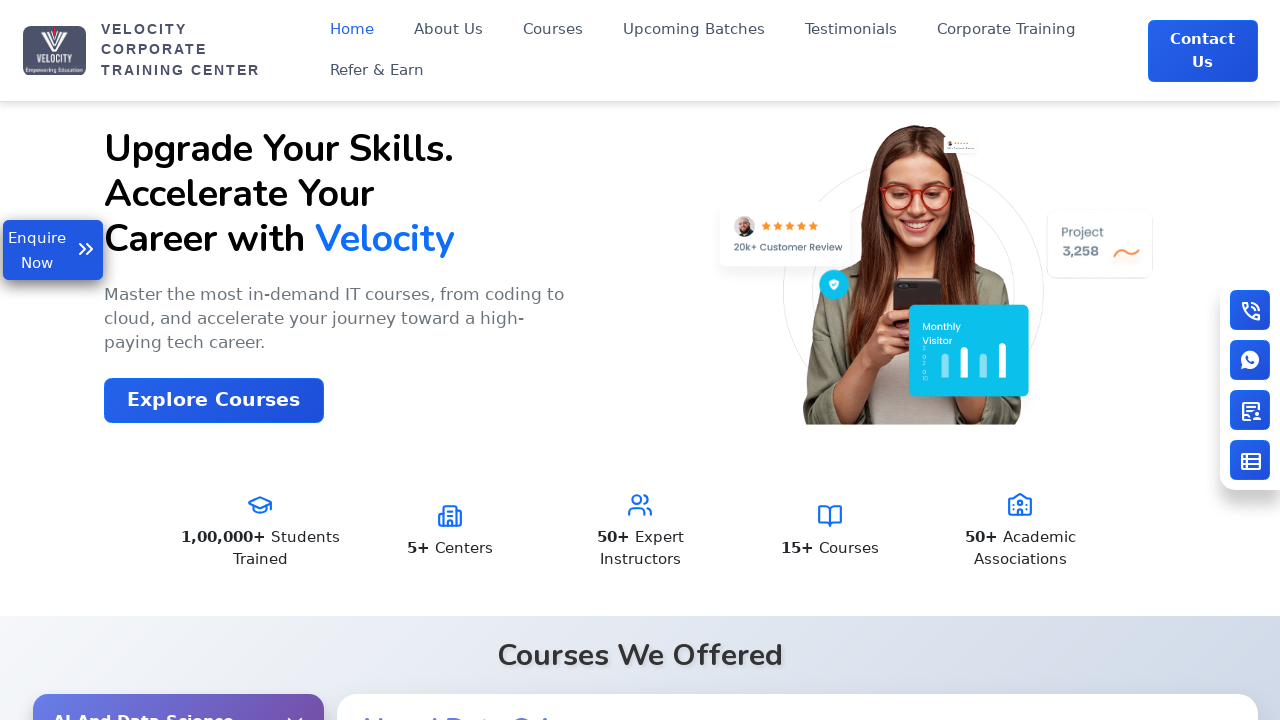

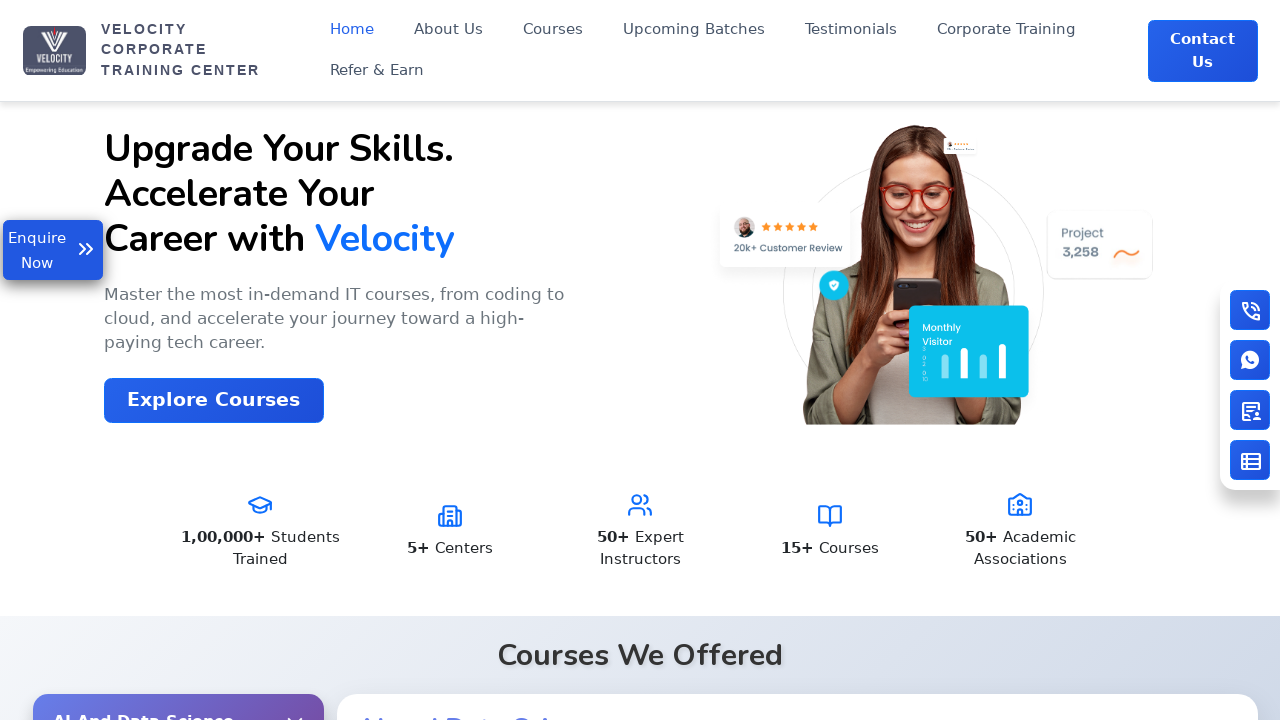